Tests pagination navigation on the quotes website by repeatedly clicking the "next" button to traverse through multiple pages until no more pages are available.

Starting URL: https://quotes.toscrape.com/js/

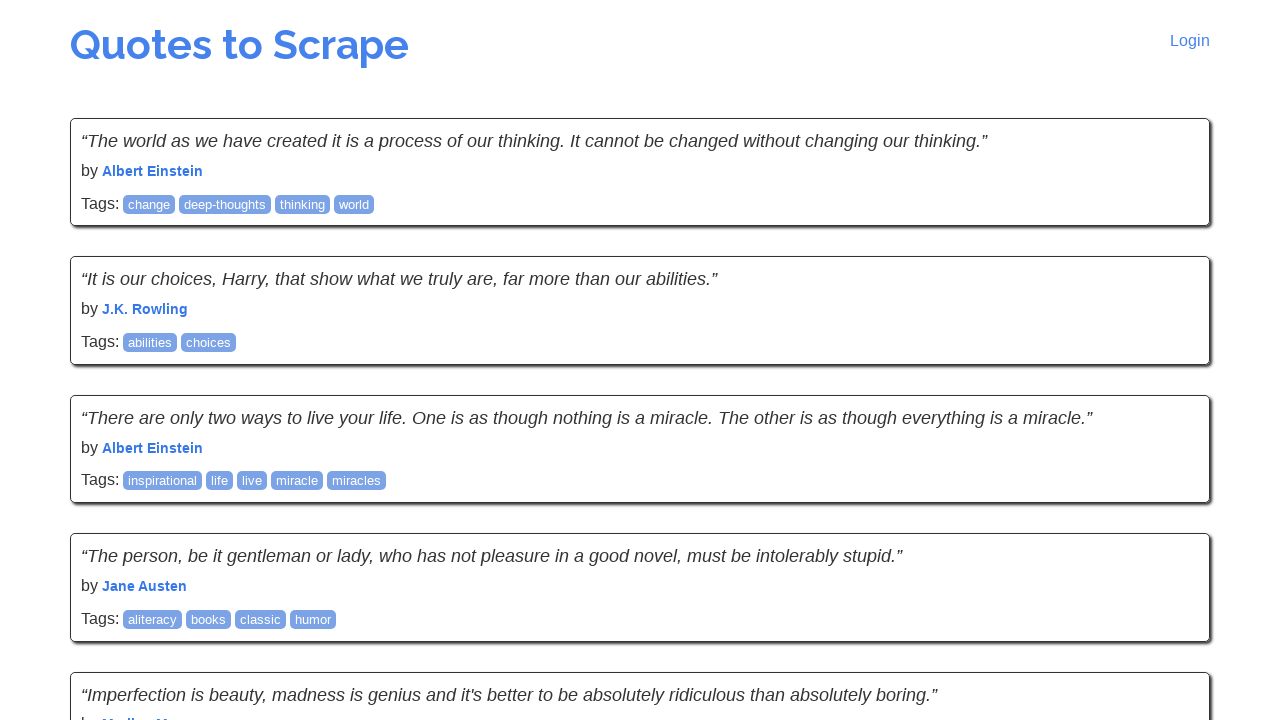

Waited for page content to load (tag elements visible)
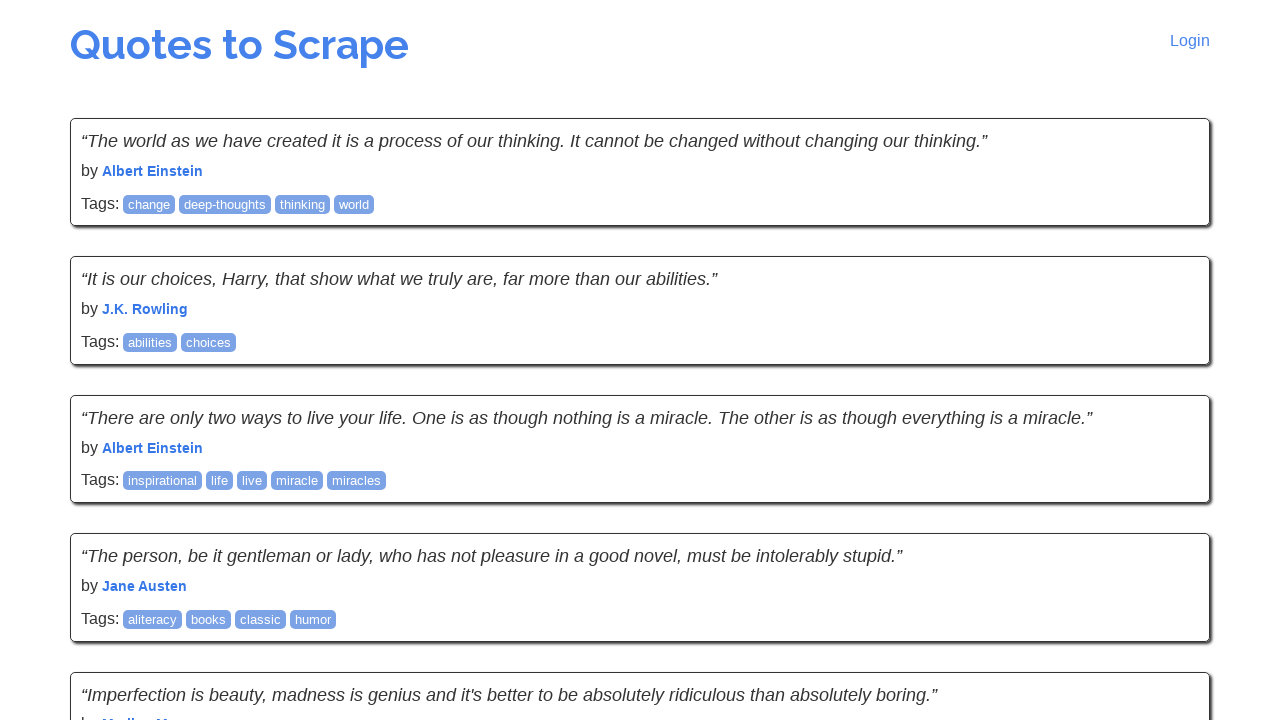

Clicked next button to navigate to page 2 at (1168, 541) on li.next a
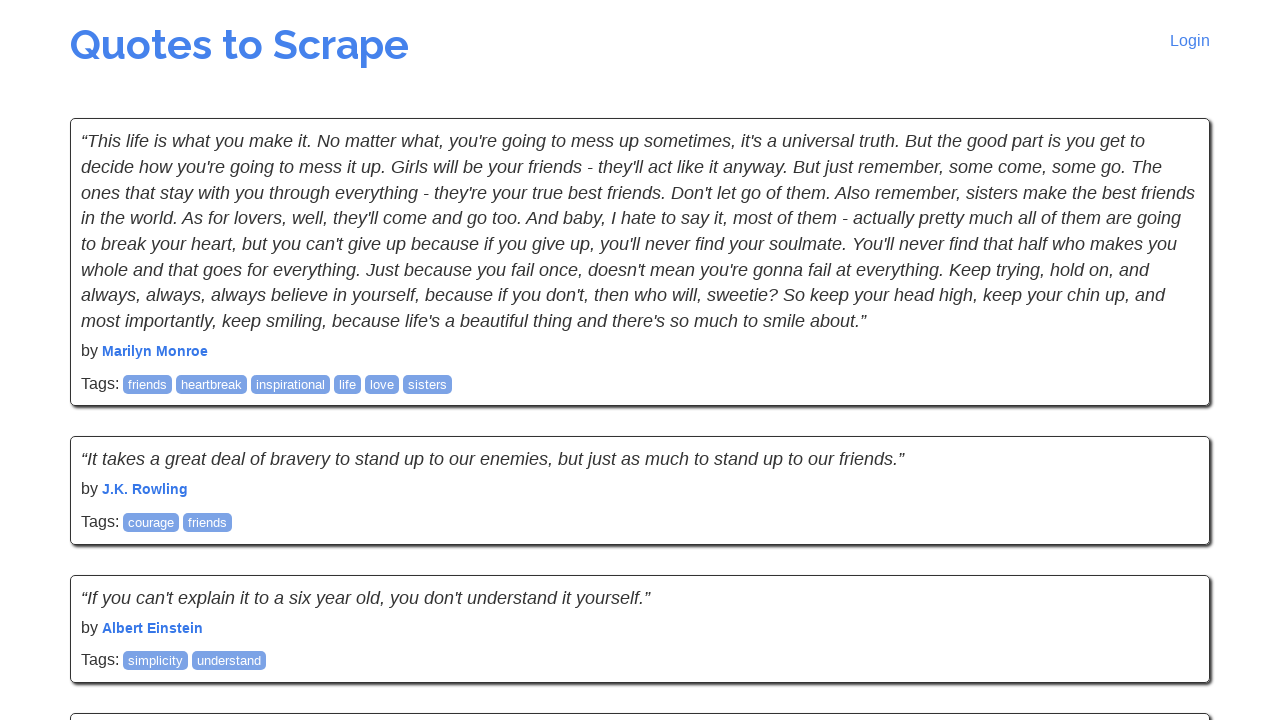

New page content loaded (page 2)
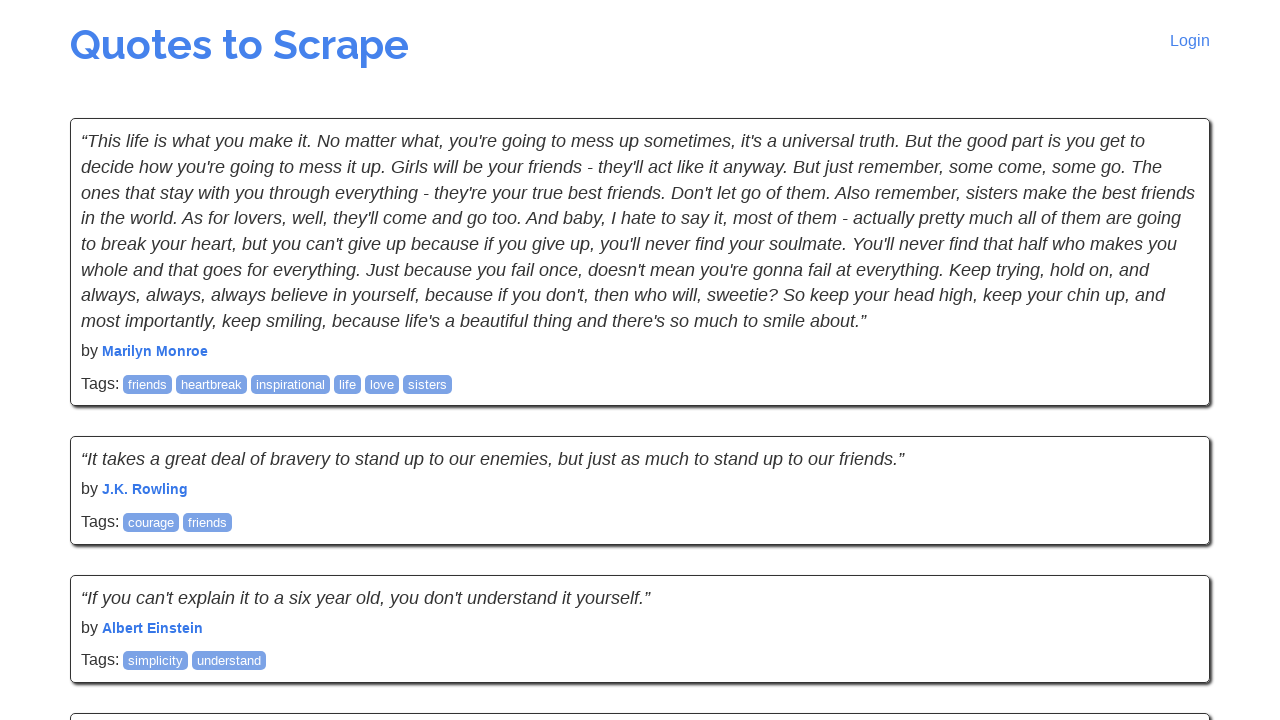

Clicked next button to navigate to page 3 at (1168, 542) on li.next a
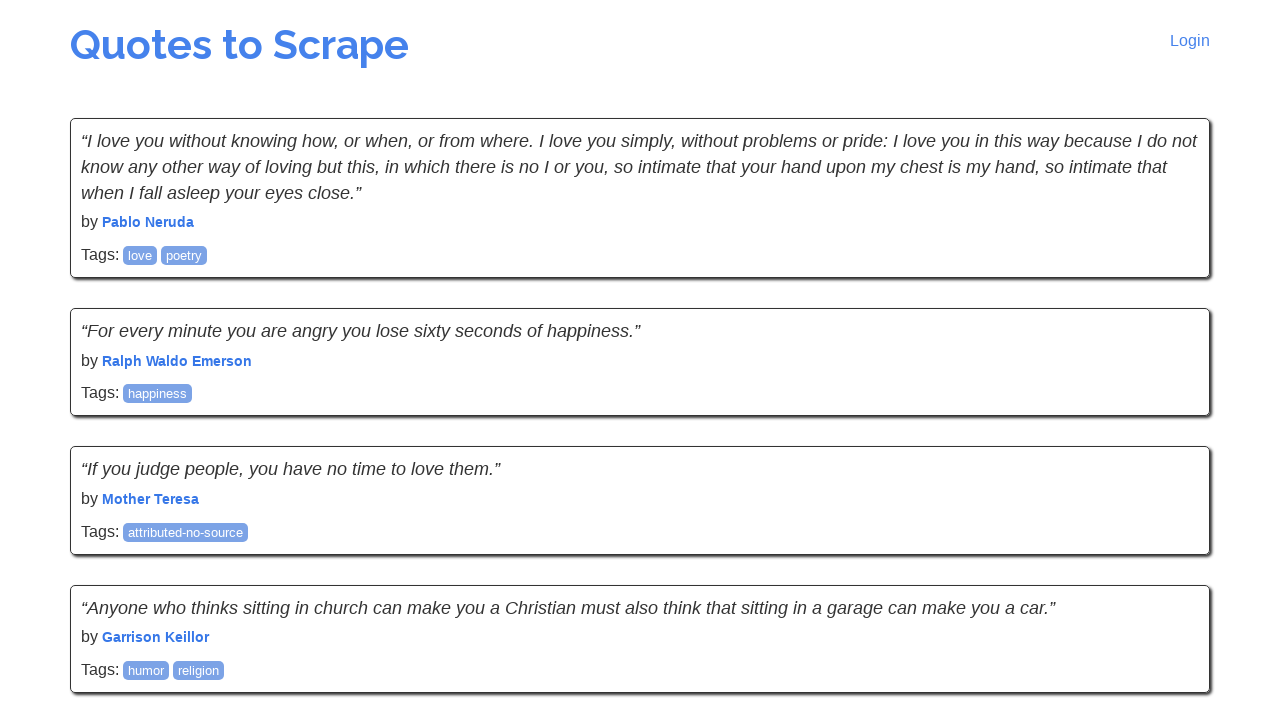

New page content loaded (page 3)
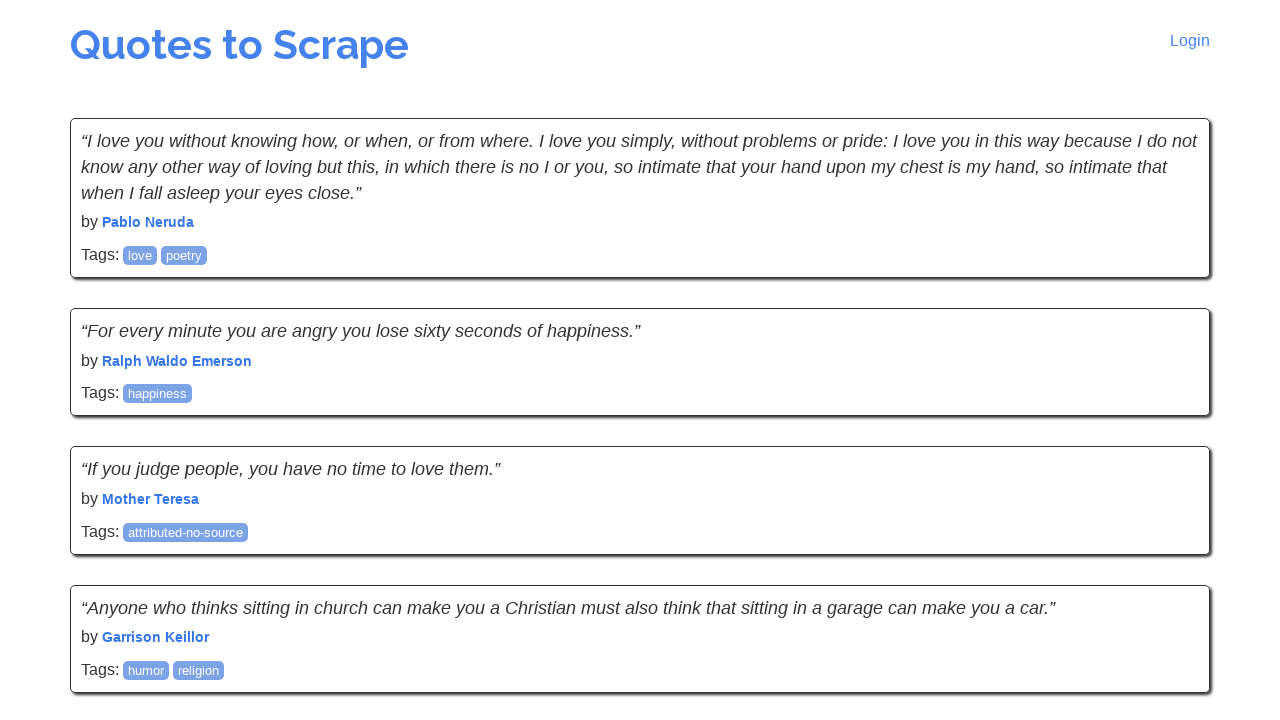

Clicked next button to navigate to page 4 at (1168, 542) on li.next a
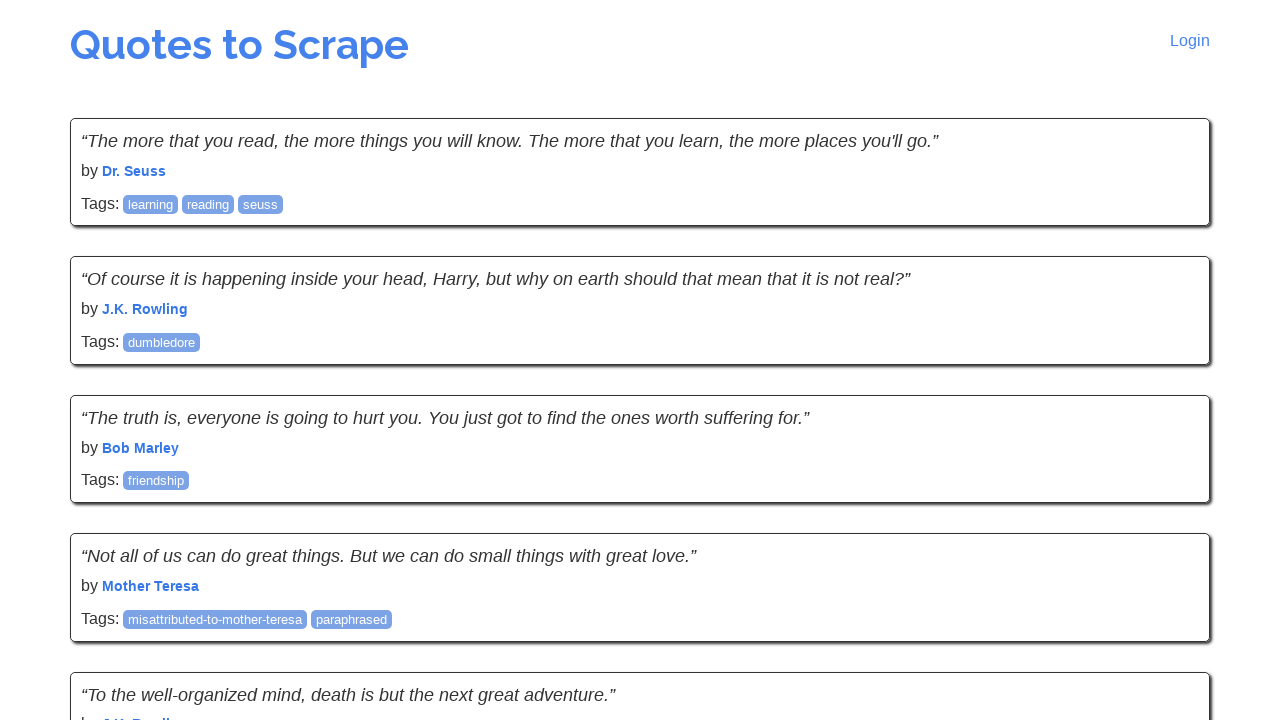

New page content loaded (page 4)
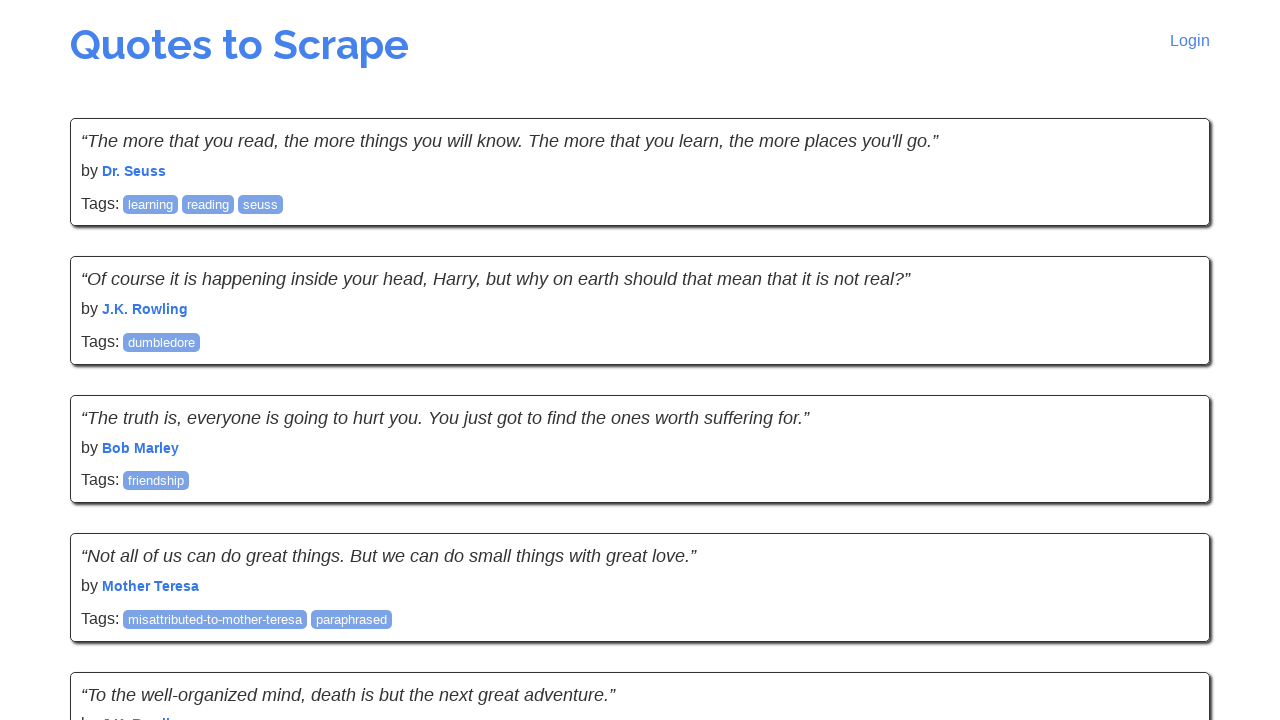

Clicked next button to navigate to page 5 at (1168, 541) on li.next a
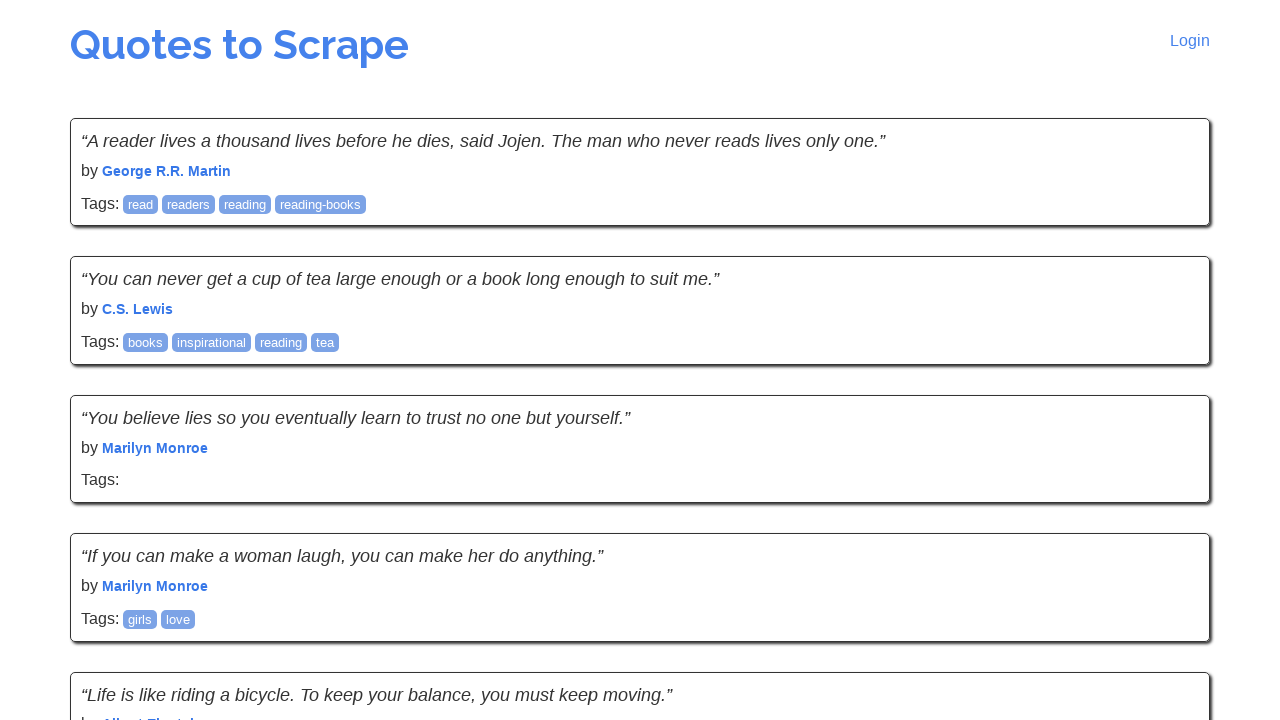

New page content loaded (page 5)
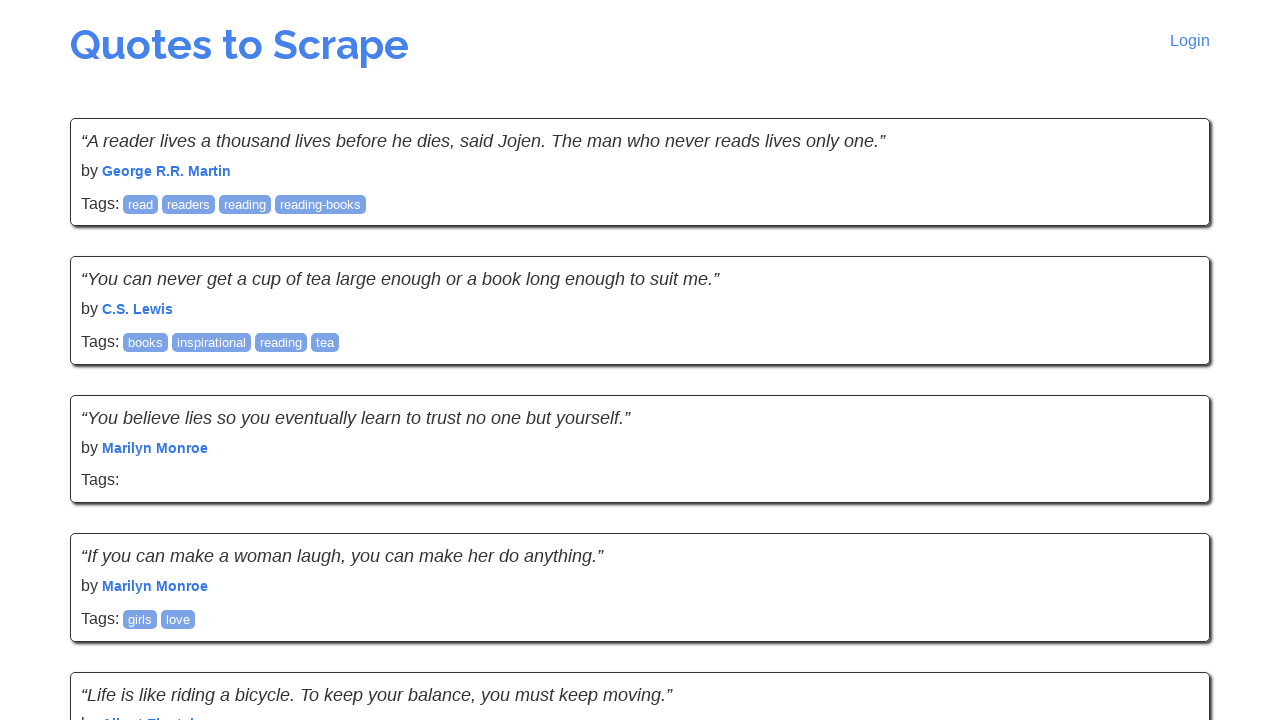

Clicked next button to navigate to page 6 at (1168, 541) on li.next a
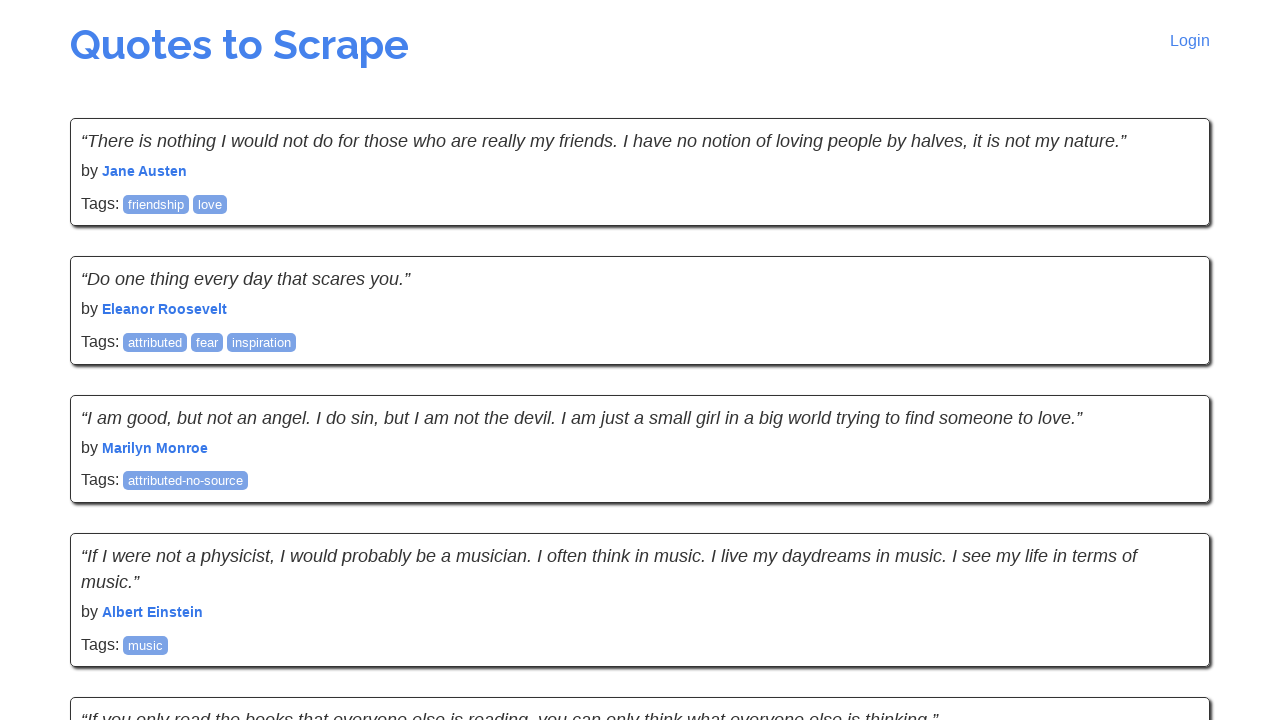

New page content loaded (page 6)
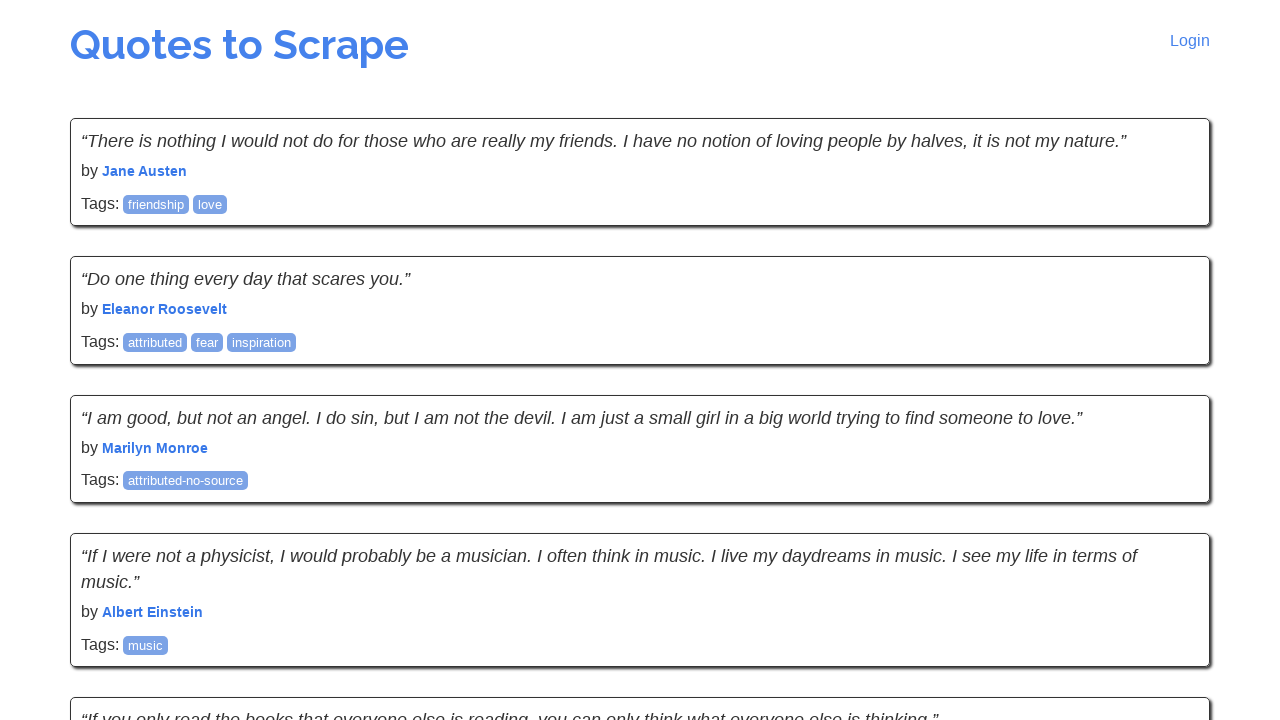

Clicked next button to navigate to page 7 at (1168, 542) on li.next a
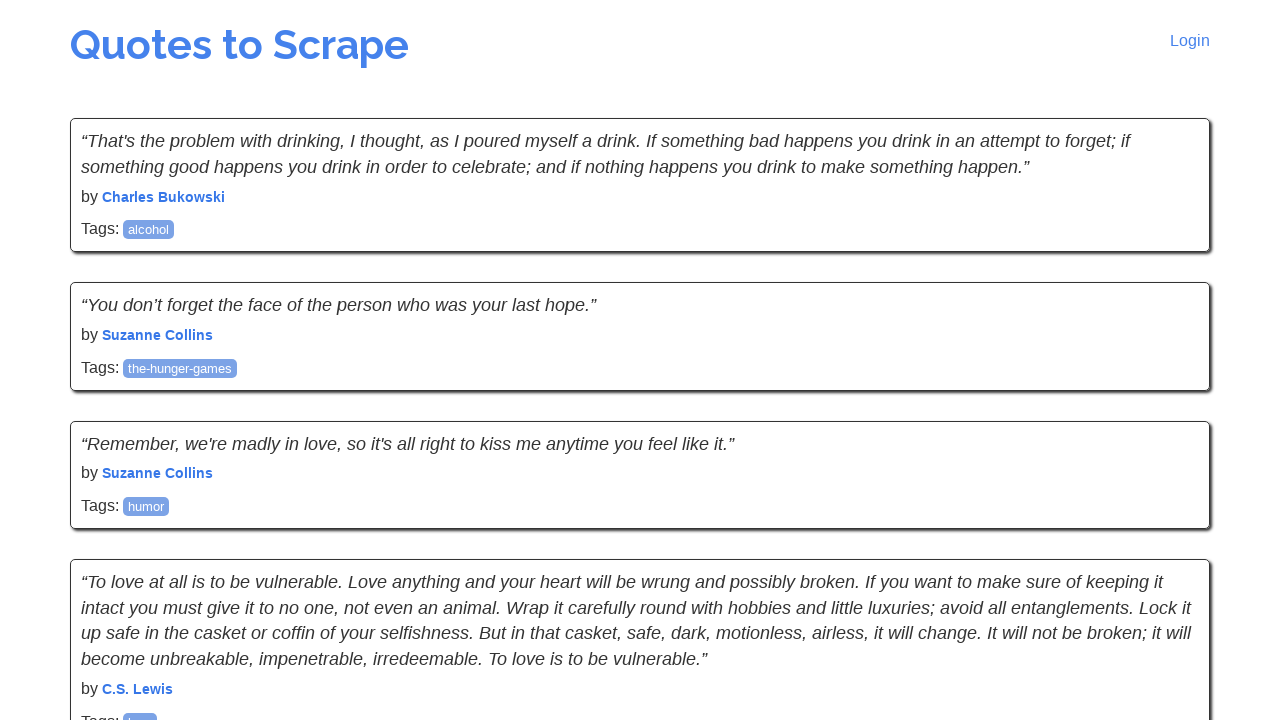

New page content loaded (page 7)
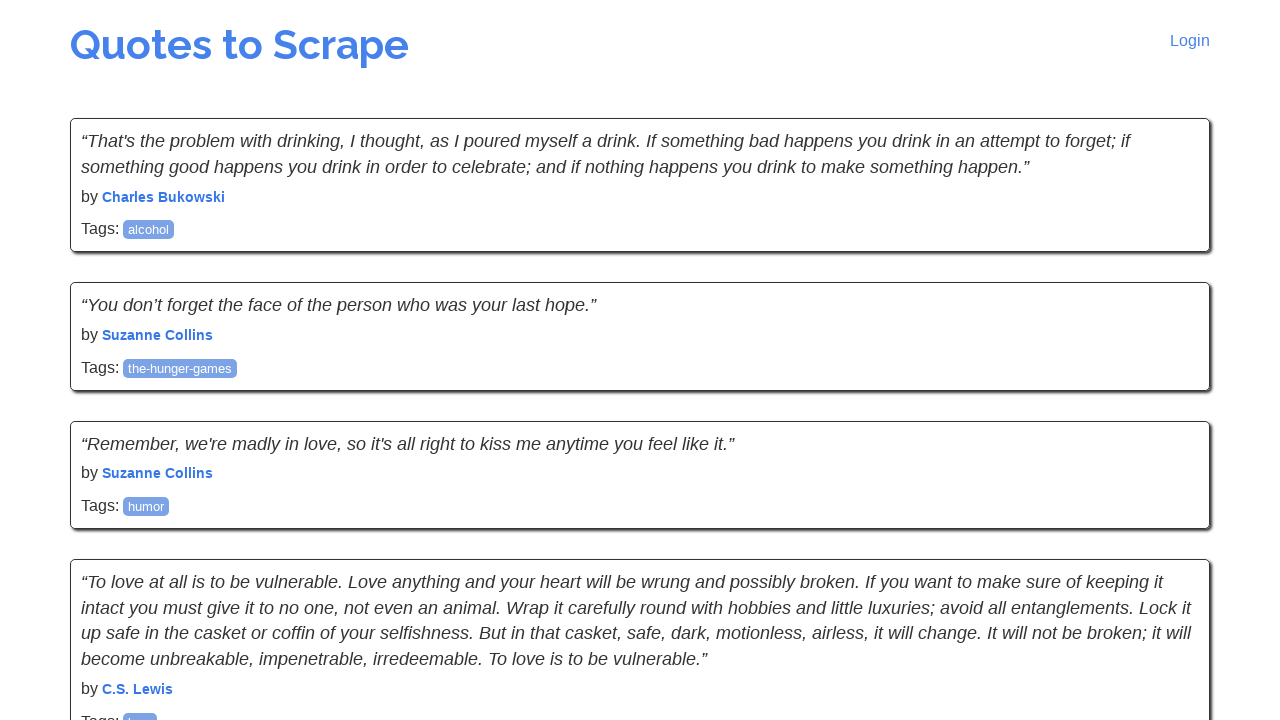

Clicked next button to navigate to page 8 at (1168, 542) on li.next a
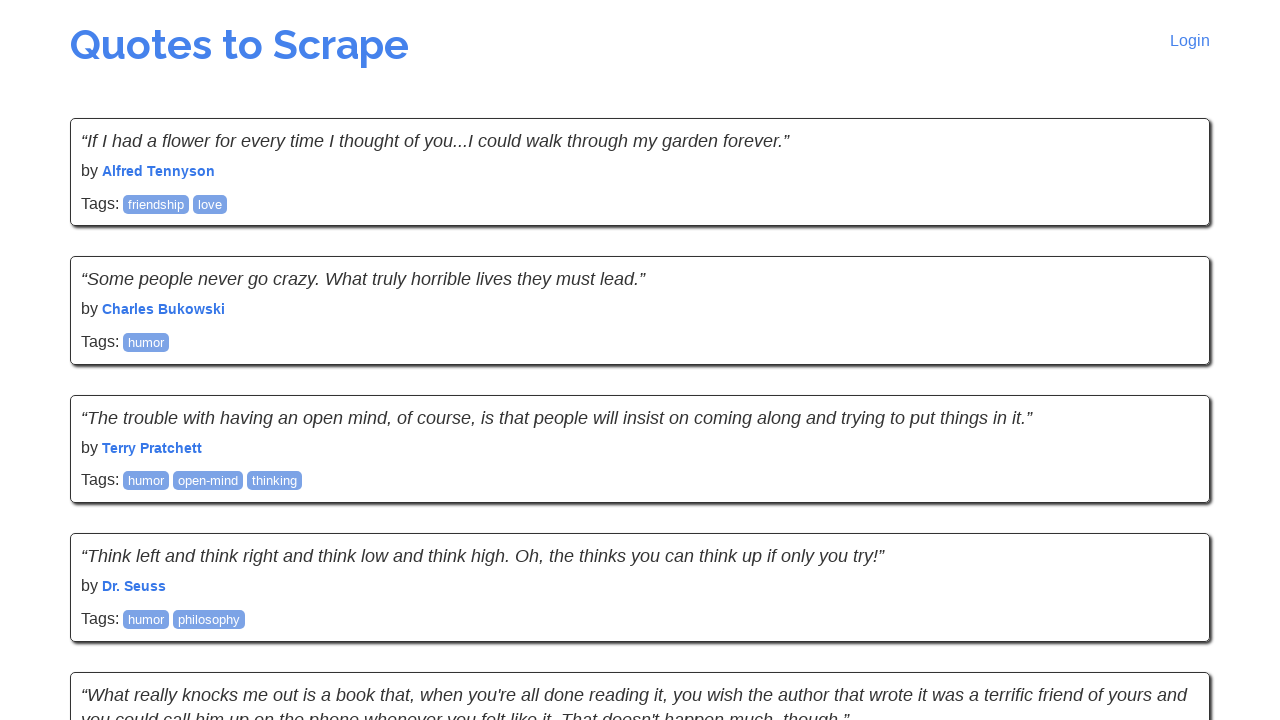

New page content loaded (page 8)
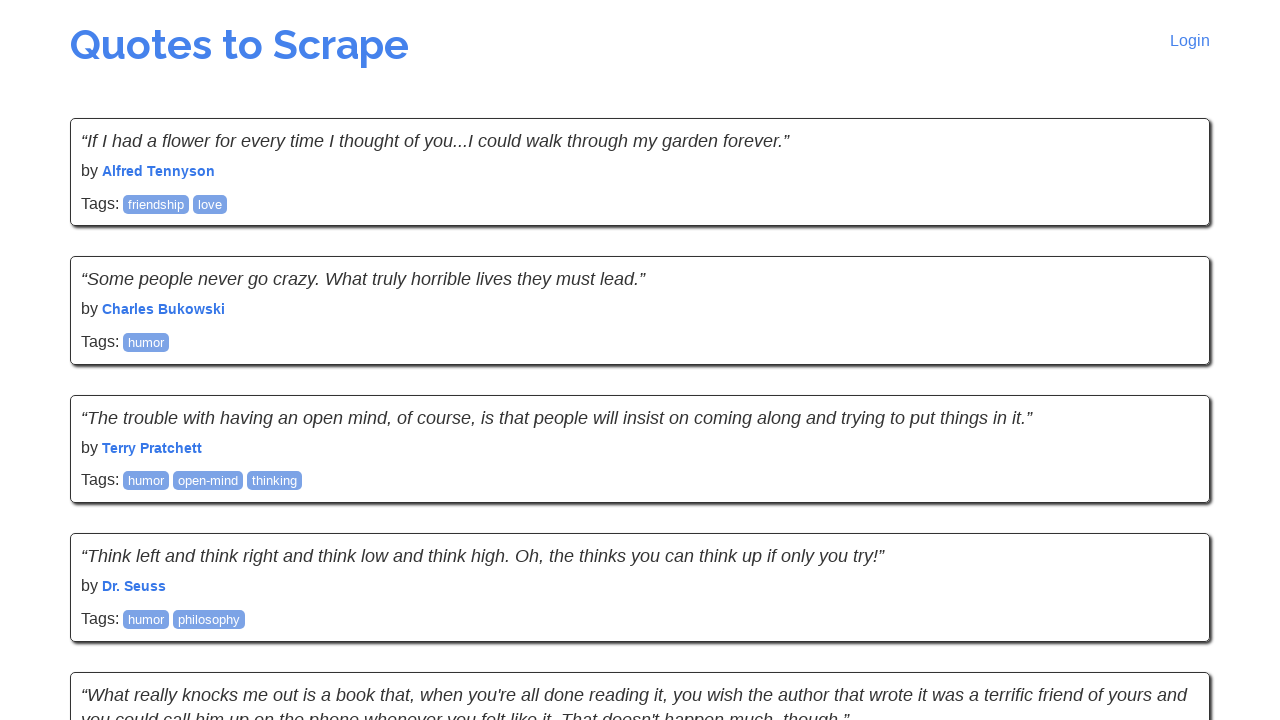

Clicked next button to navigate to page 9 at (1168, 542) on li.next a
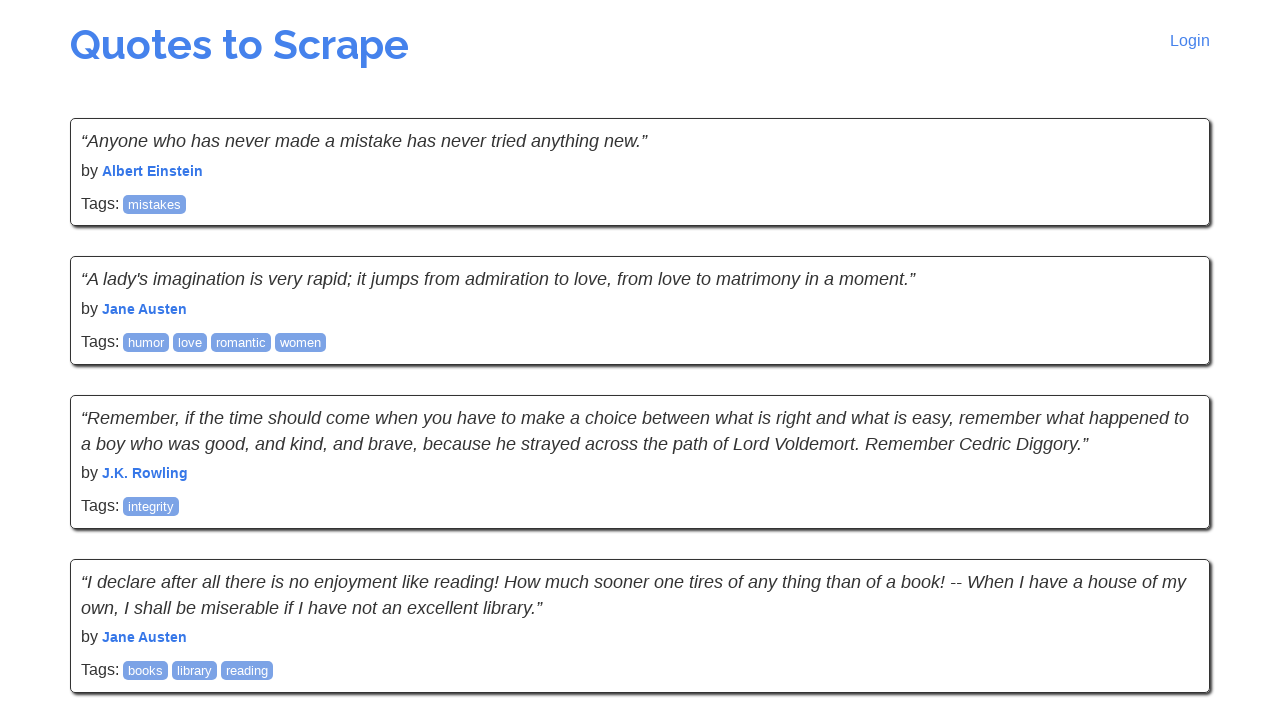

New page content loaded (page 9)
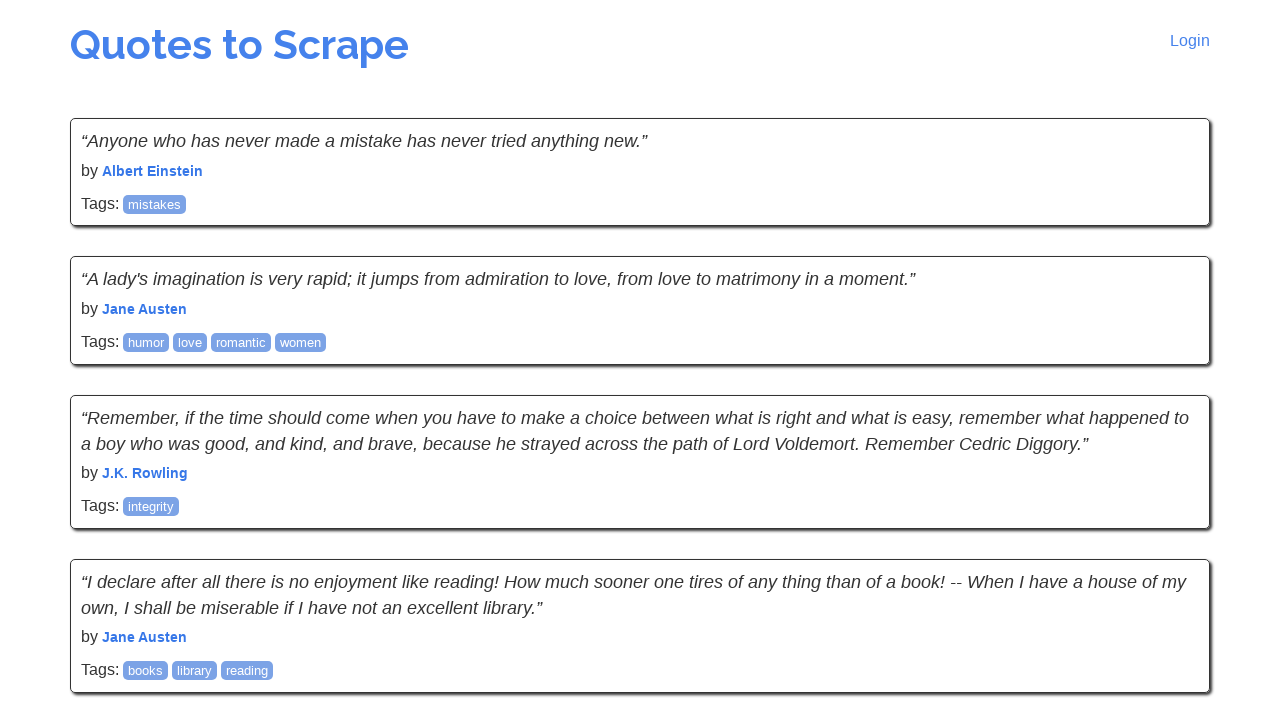

Clicked next button to navigate to page 10 at (1168, 542) on li.next a
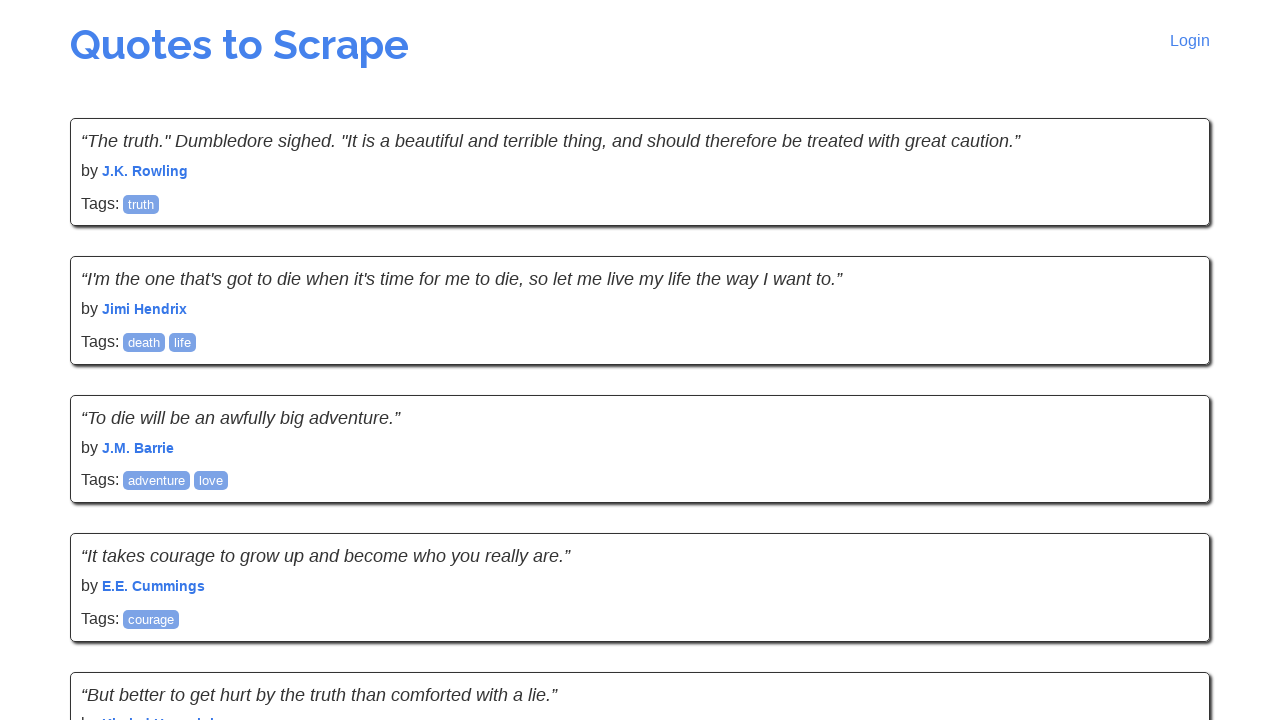

New page content loaded (page 10)
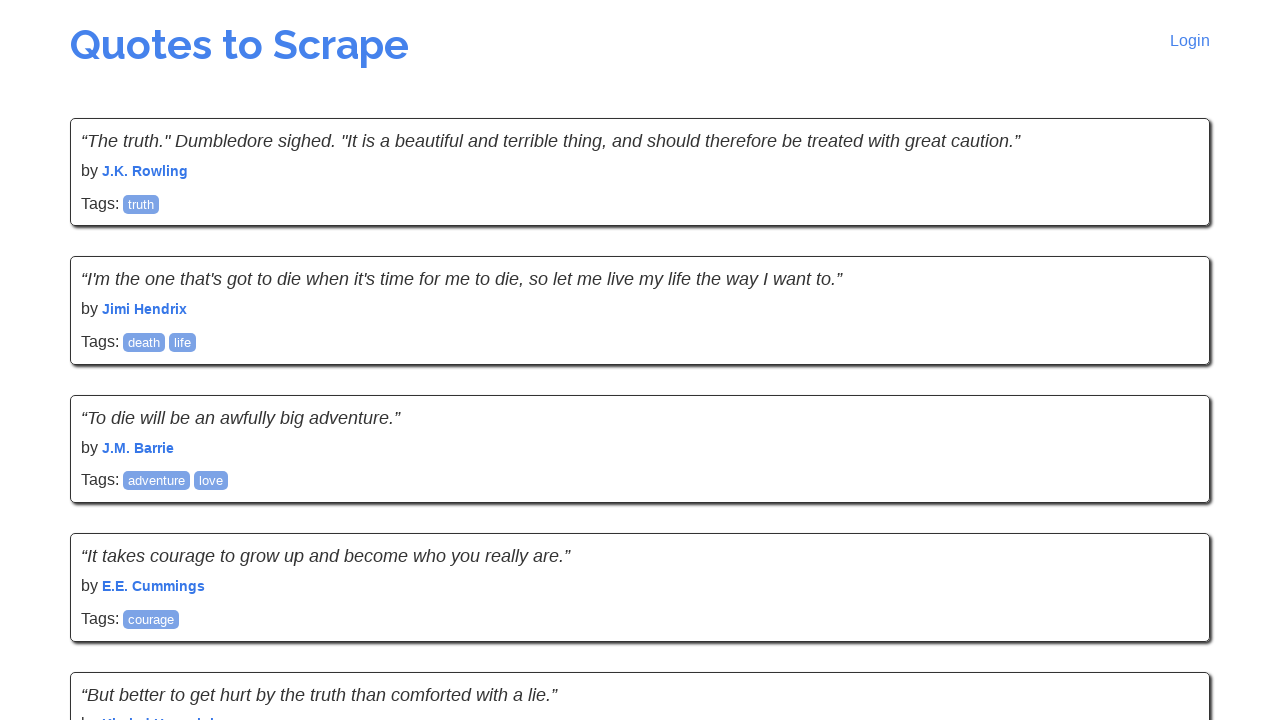

No more pages available - pagination complete
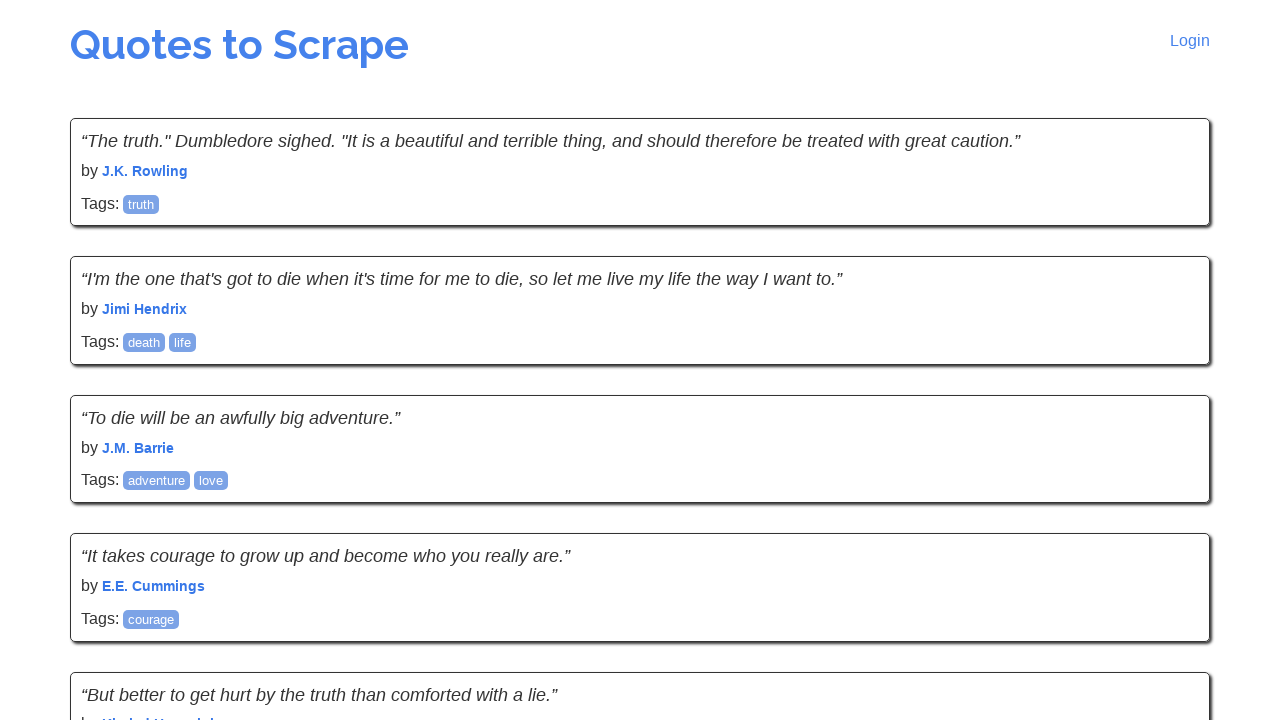

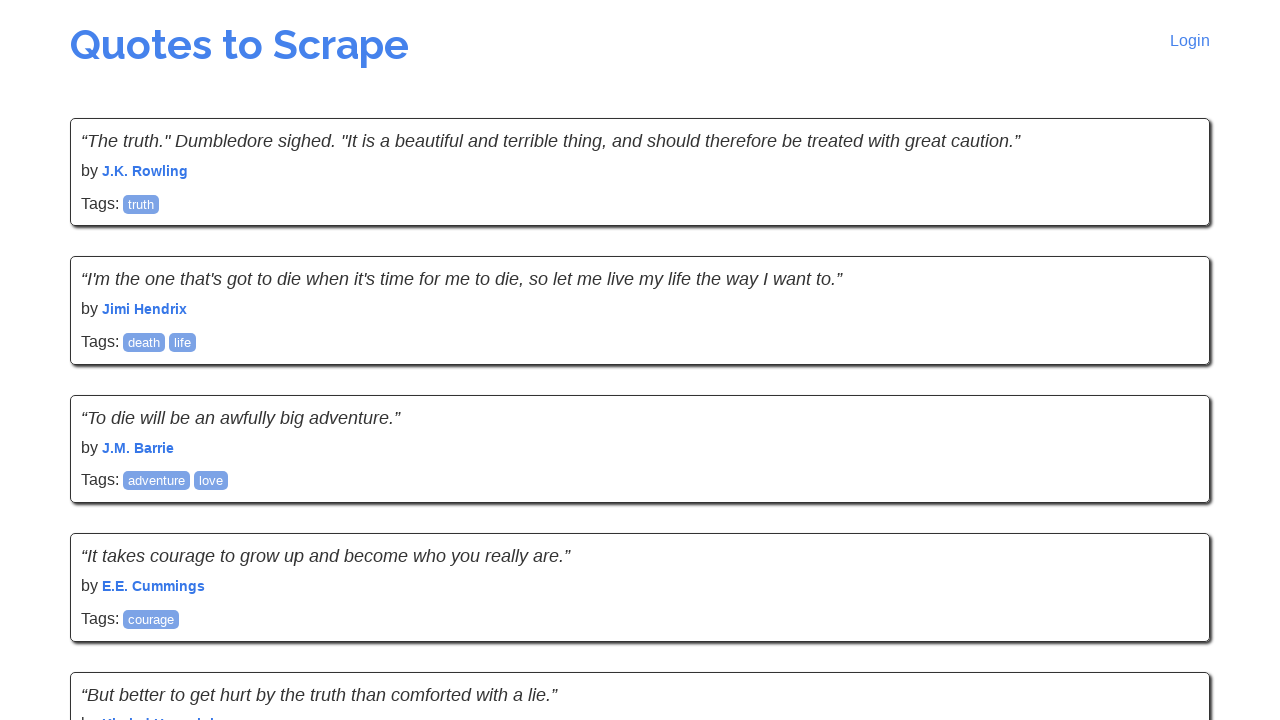